Tests clicking the "Forgot your password?" link on the OrangeHRM demo login page to navigate to the password reset functionality.

Starting URL: https://opensource-demo.orangehrmlive.com/

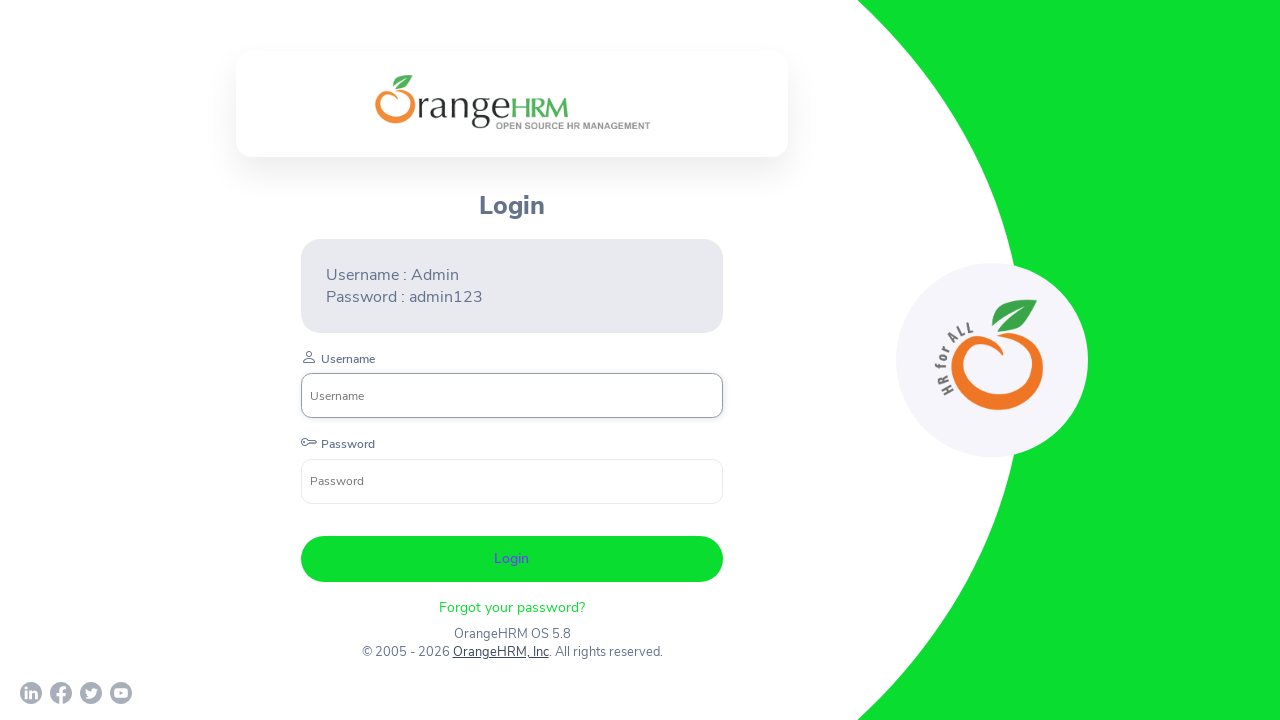

Clicked 'Forgot your password?' link on OrangeHRM login page at (512, 607) on text=Forgot your password?
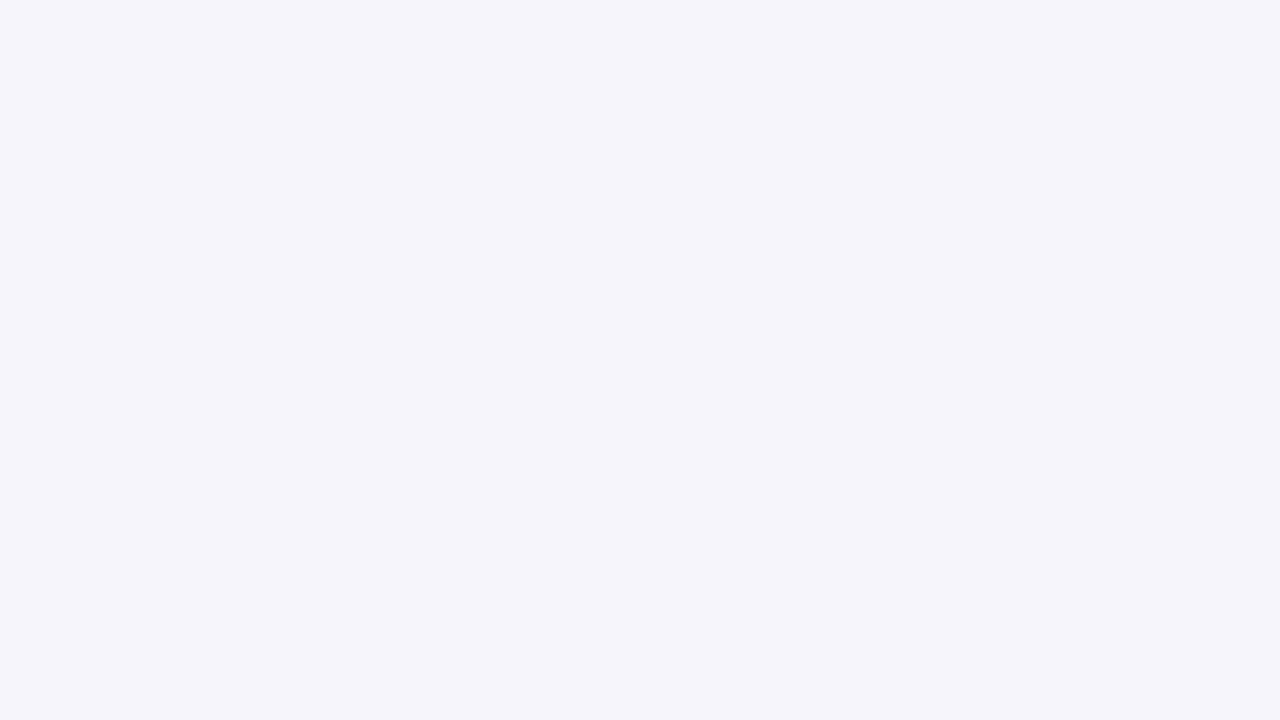

Password reset page loaded successfully
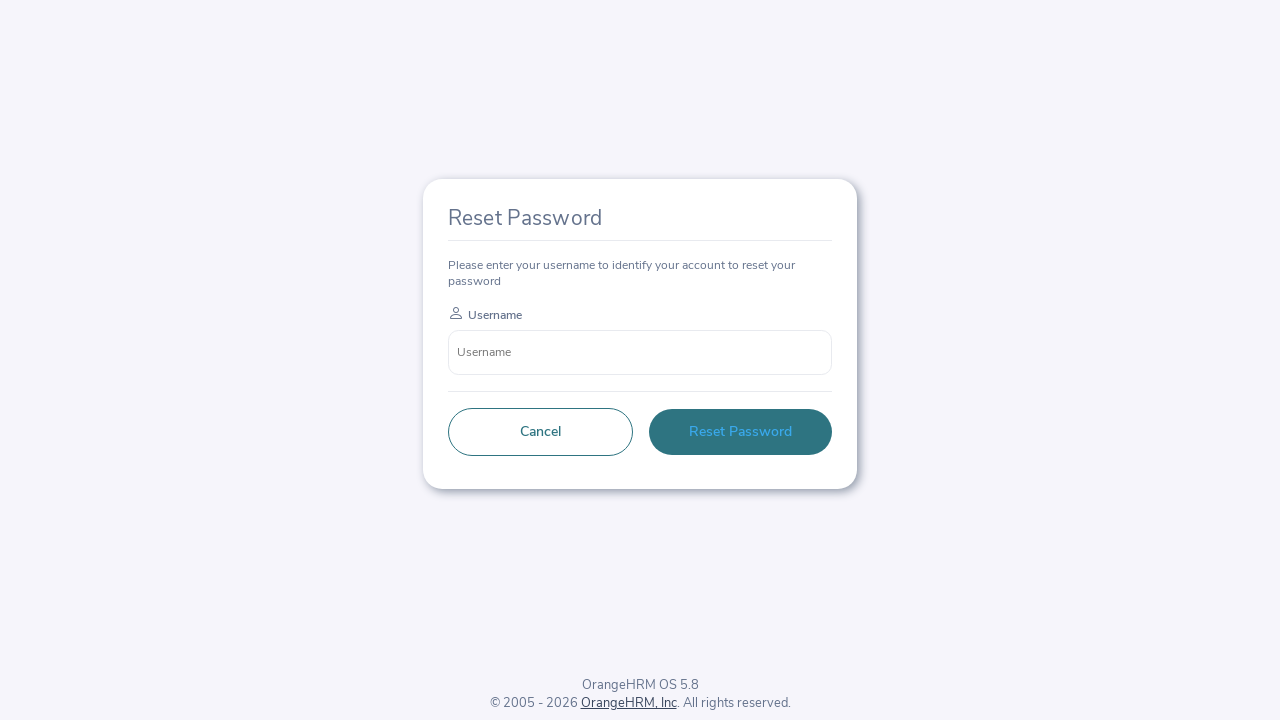

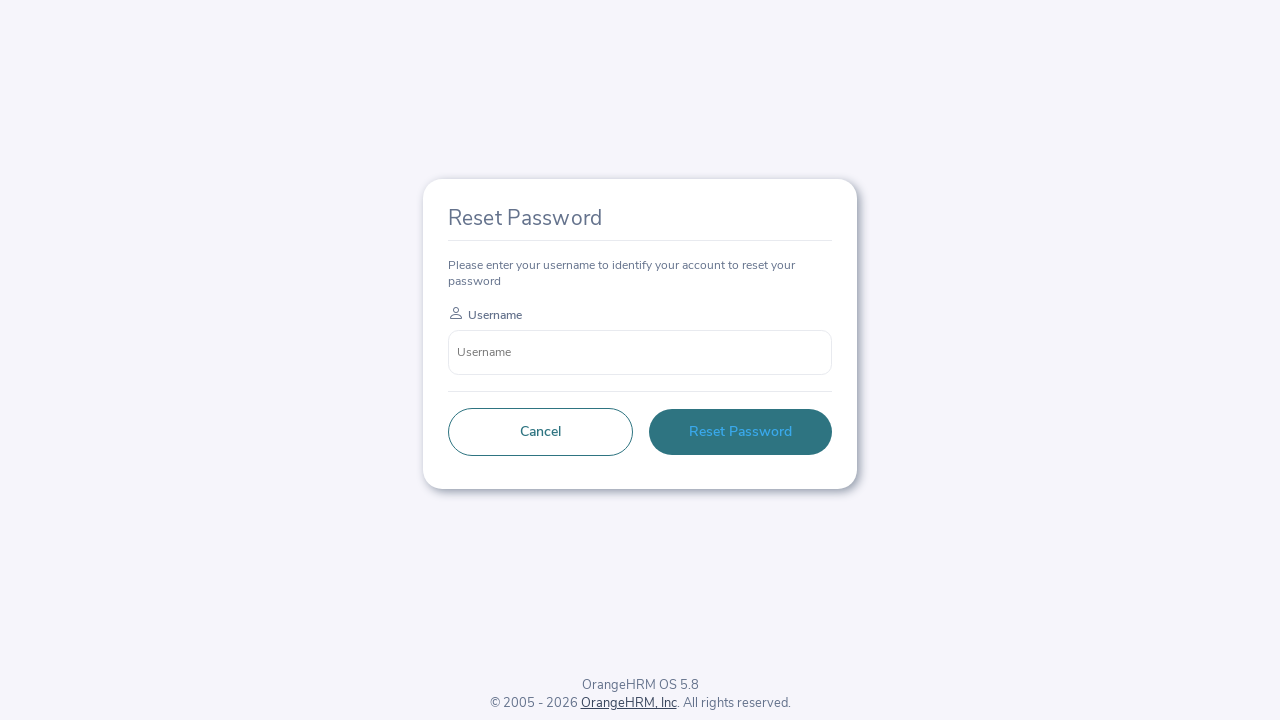